Opens a form page, switches to a new tab to extract text from another page, then returns to fill the form with the extracted text

Starting URL: https://rahulshettyacademy.com/angularpractice/

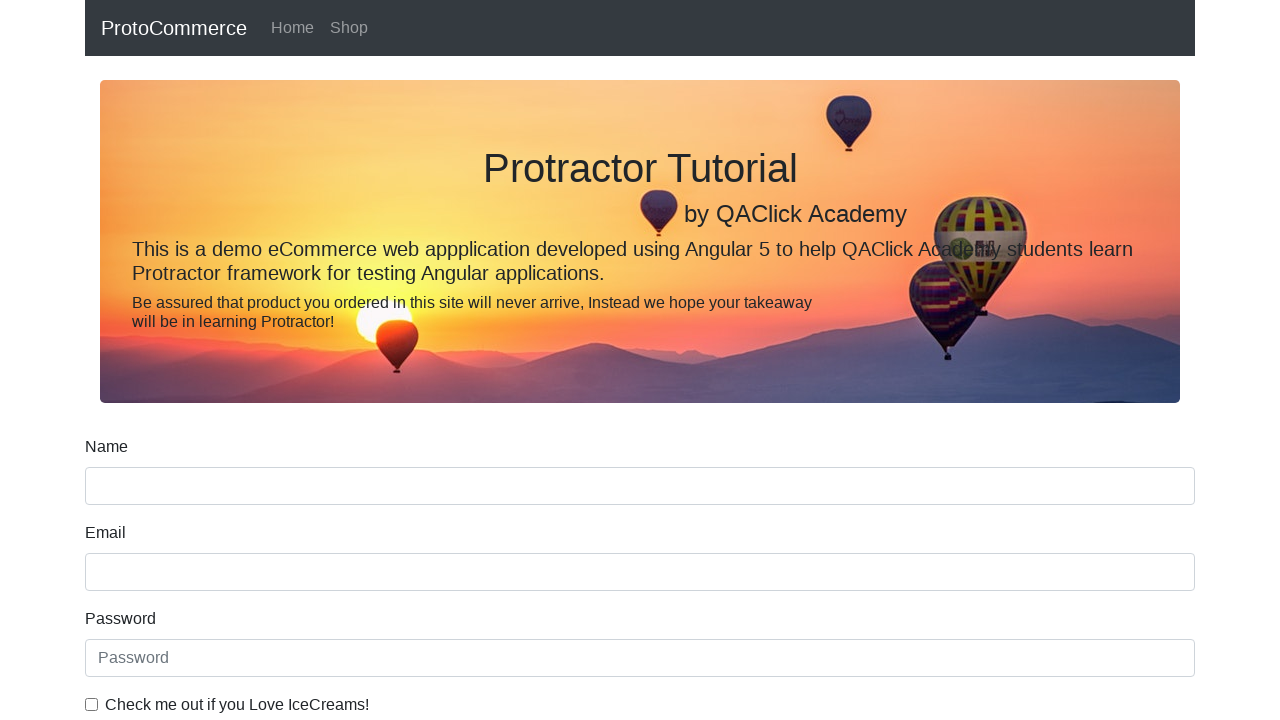

Navigated to Angular practice form page
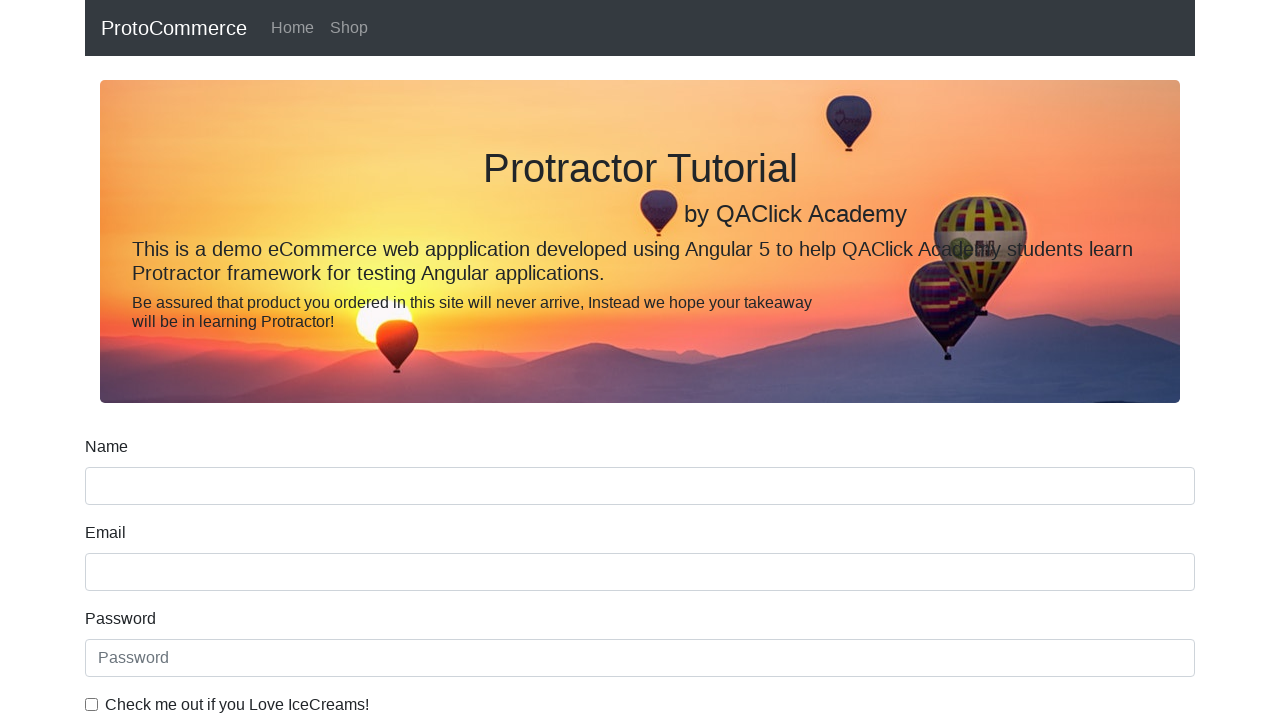

Opened new browser tab
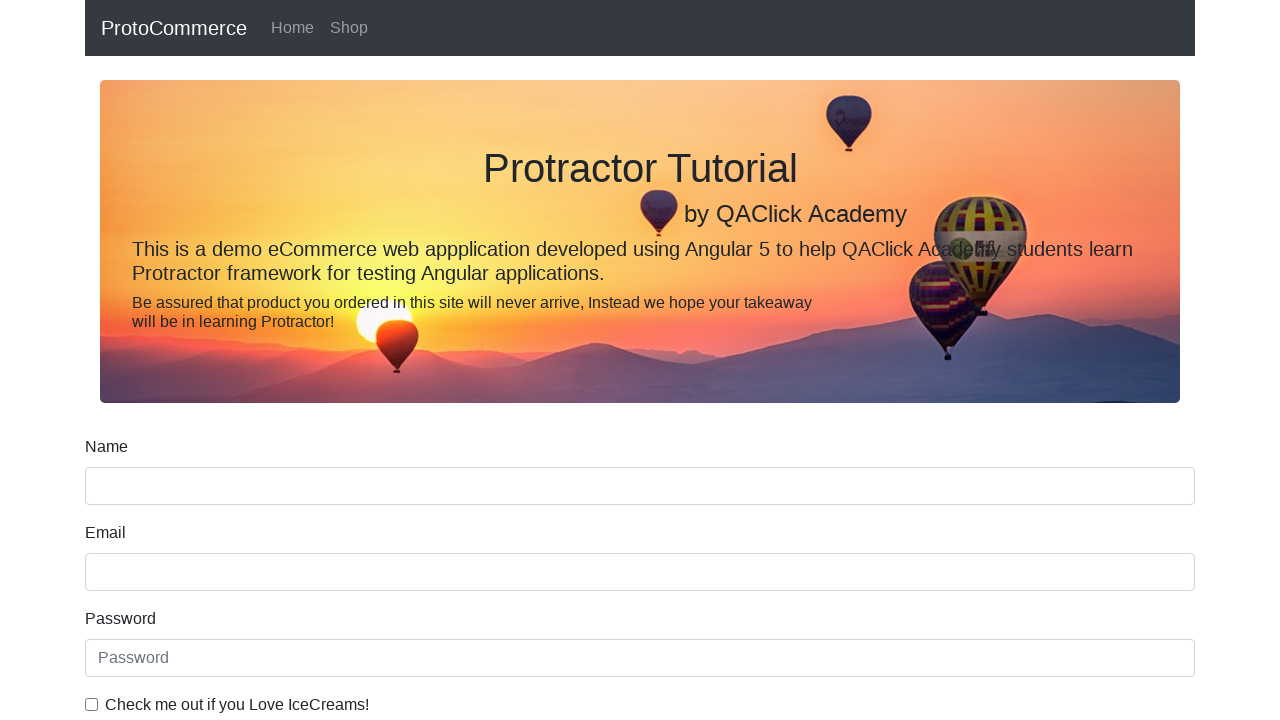

Navigated to Rahul Shetty Academy homepage in new tab
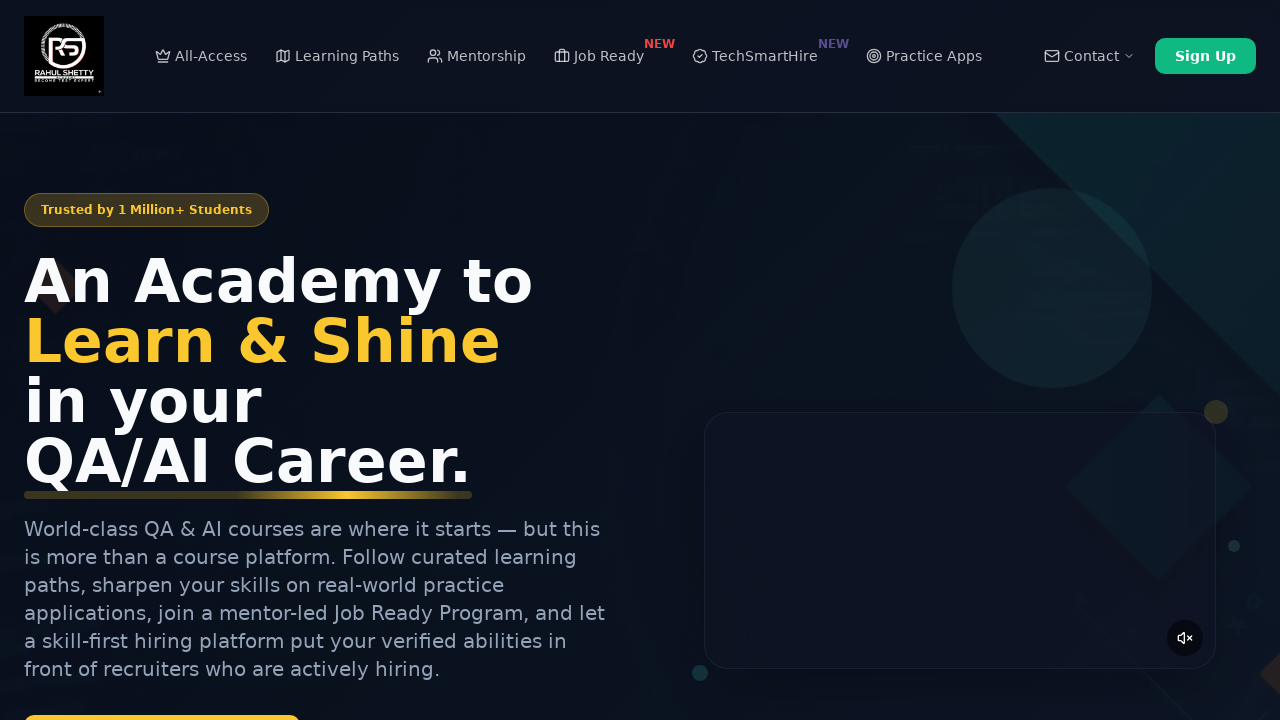

Located course link elements on homepage
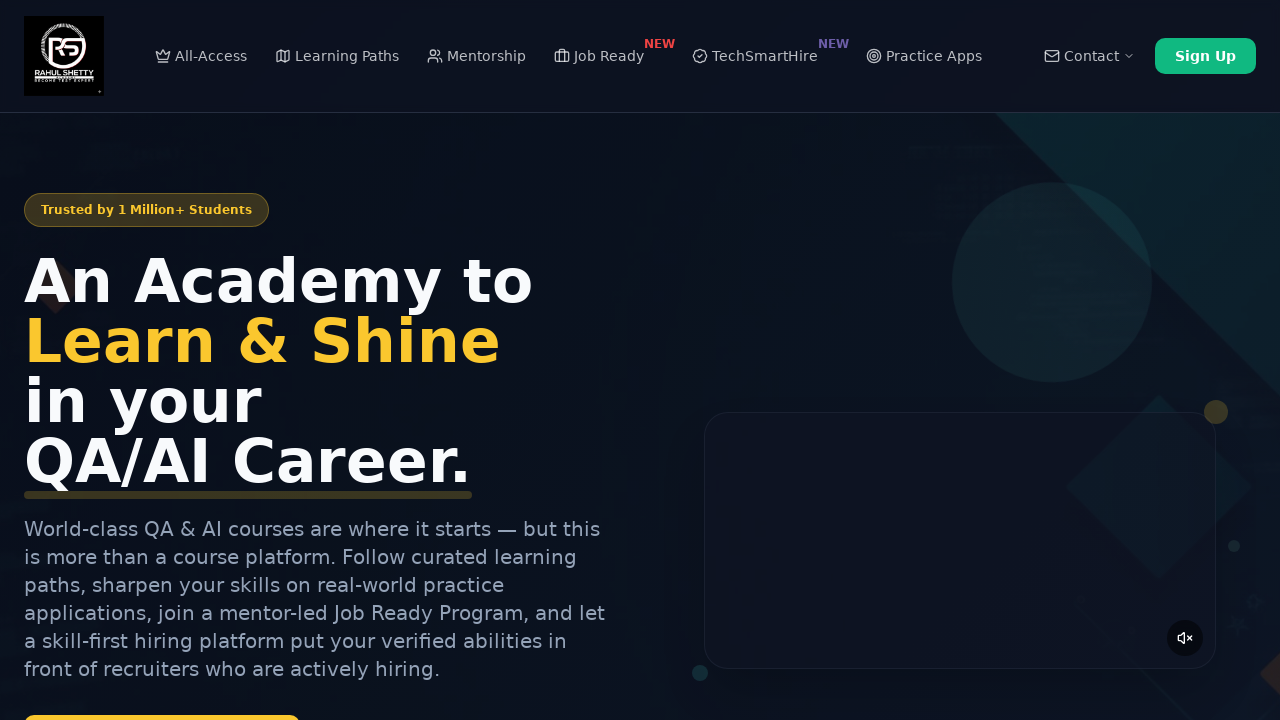

Extracted text from course link: 'Sample Course Text'
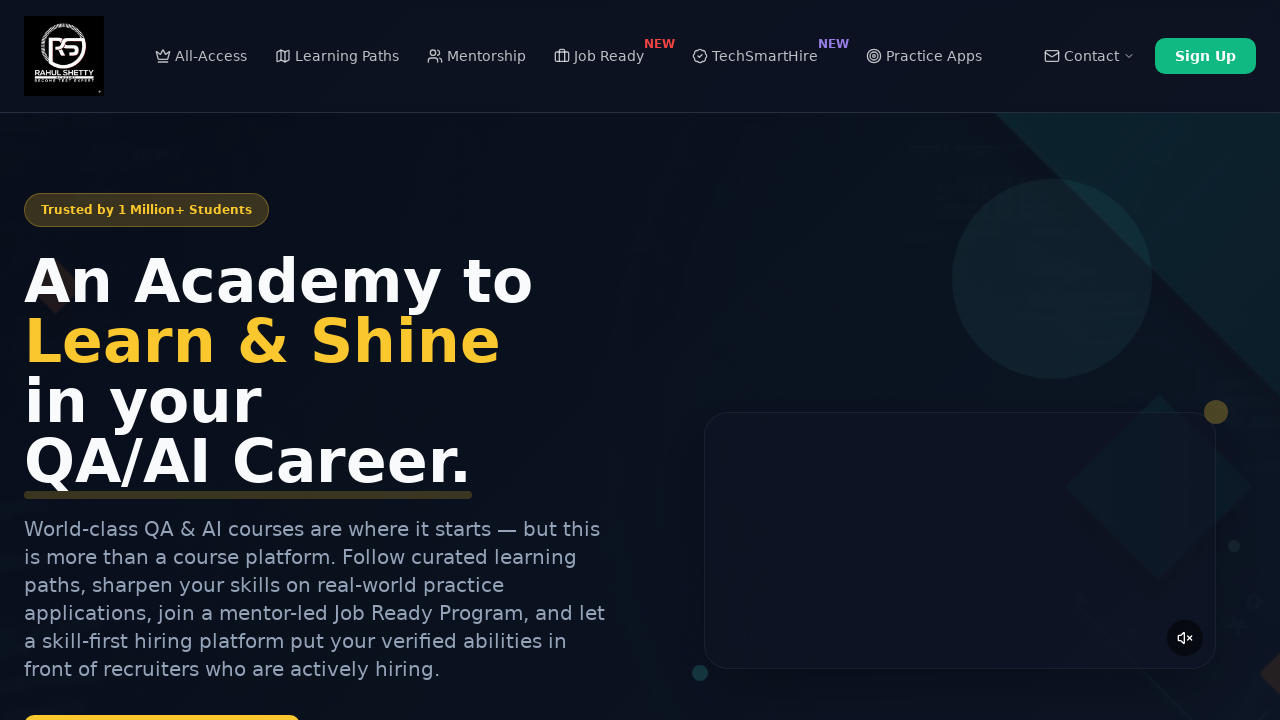

Closed the new tab and returned to original form page
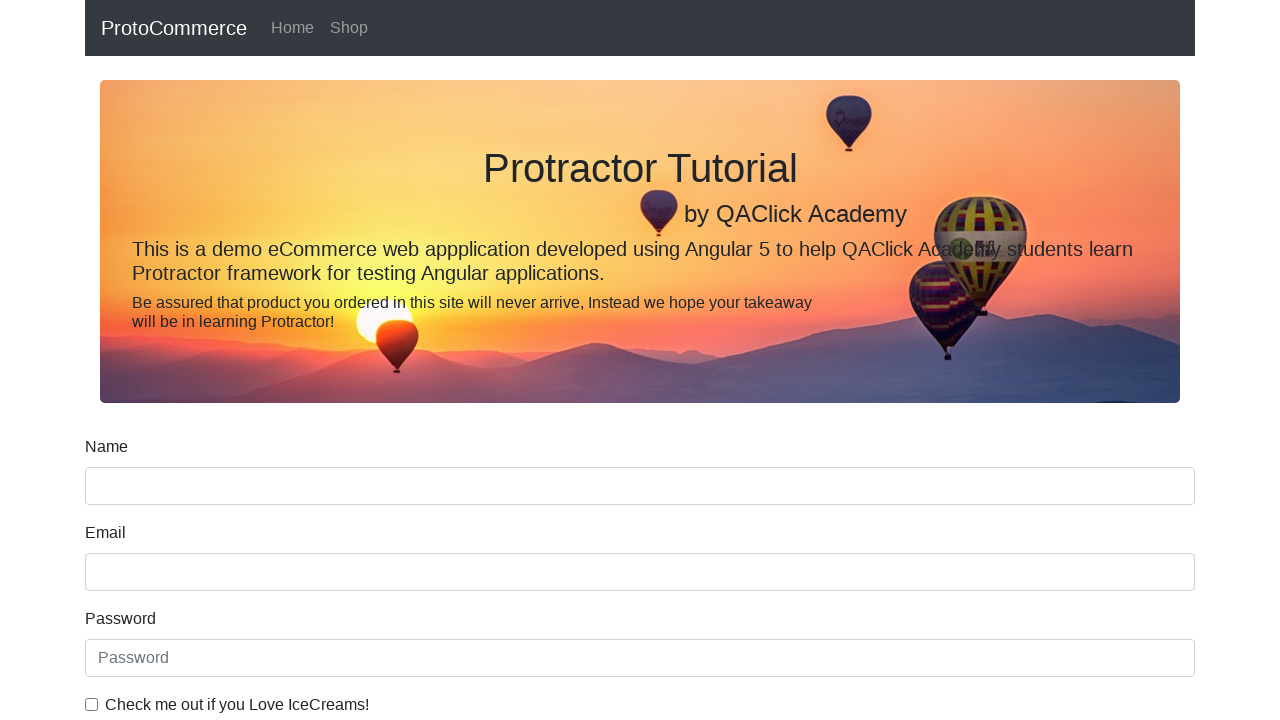

Filled form name field with extracted text: 'Sample Course Text' on [name='name']
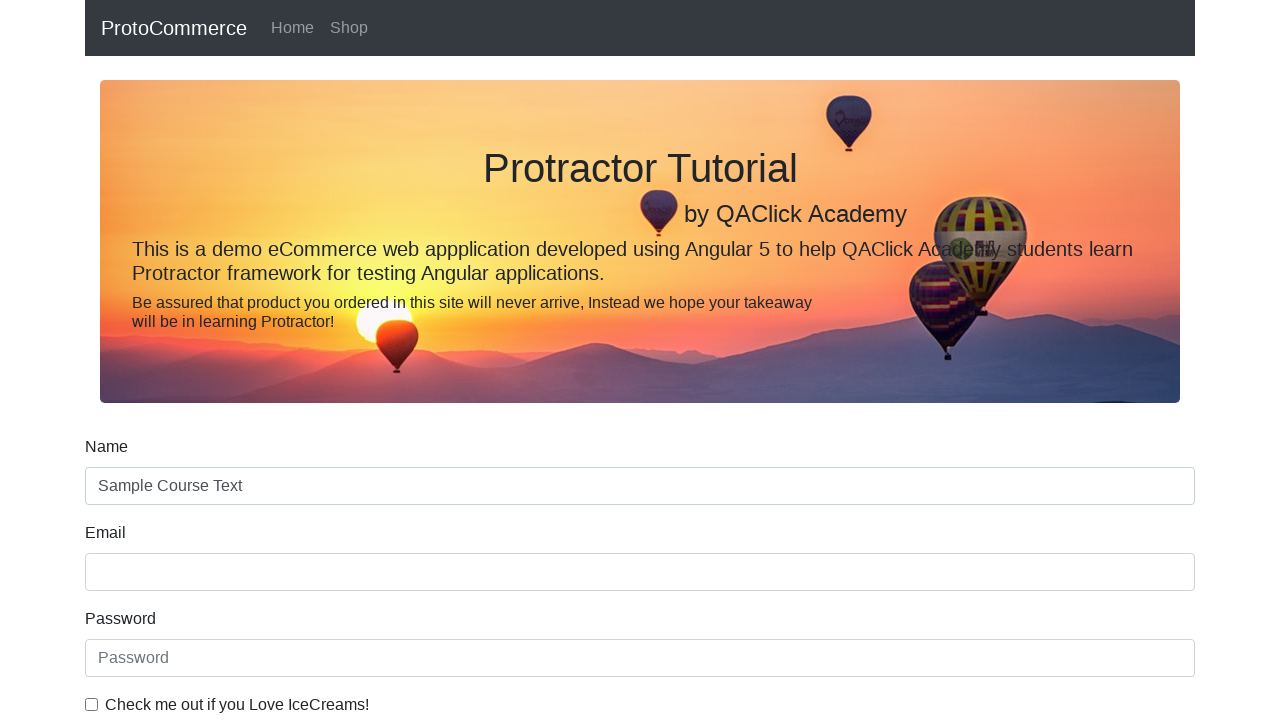

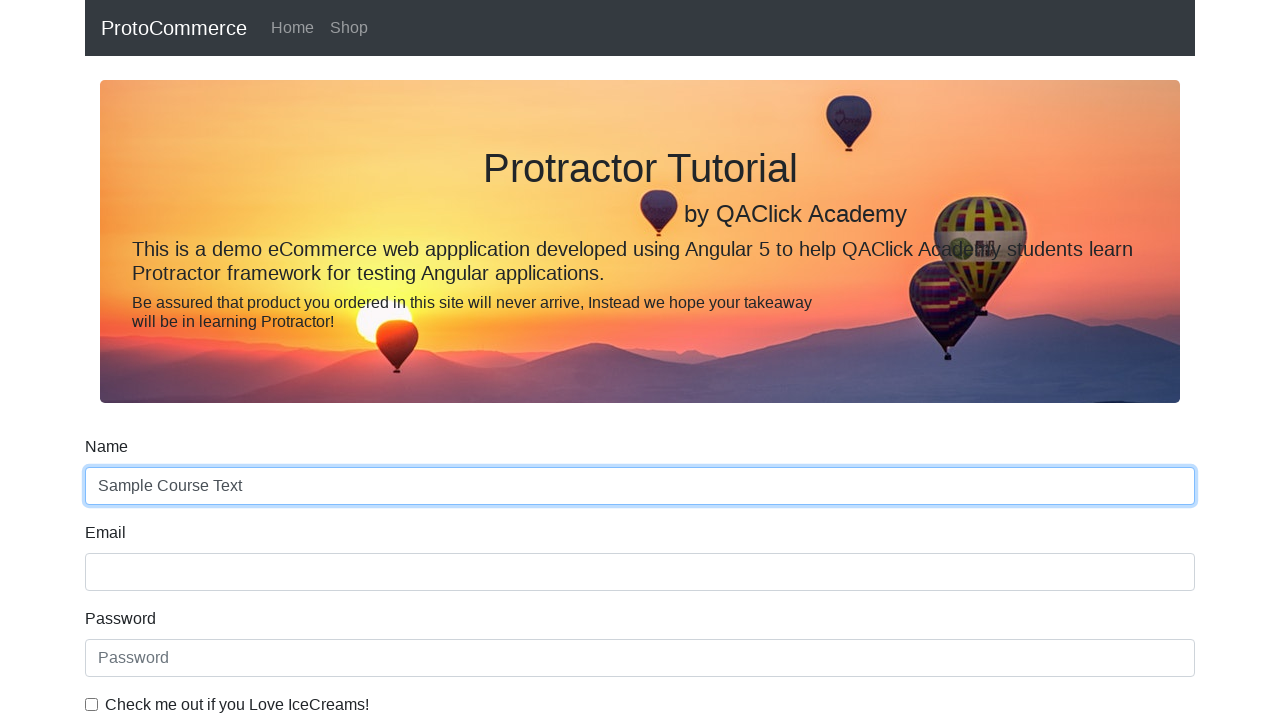